Tests table scrolling and validates sum calculations for two different tables on the page

Starting URL: https://rahulshettyacademy.com/AutomationPractice/

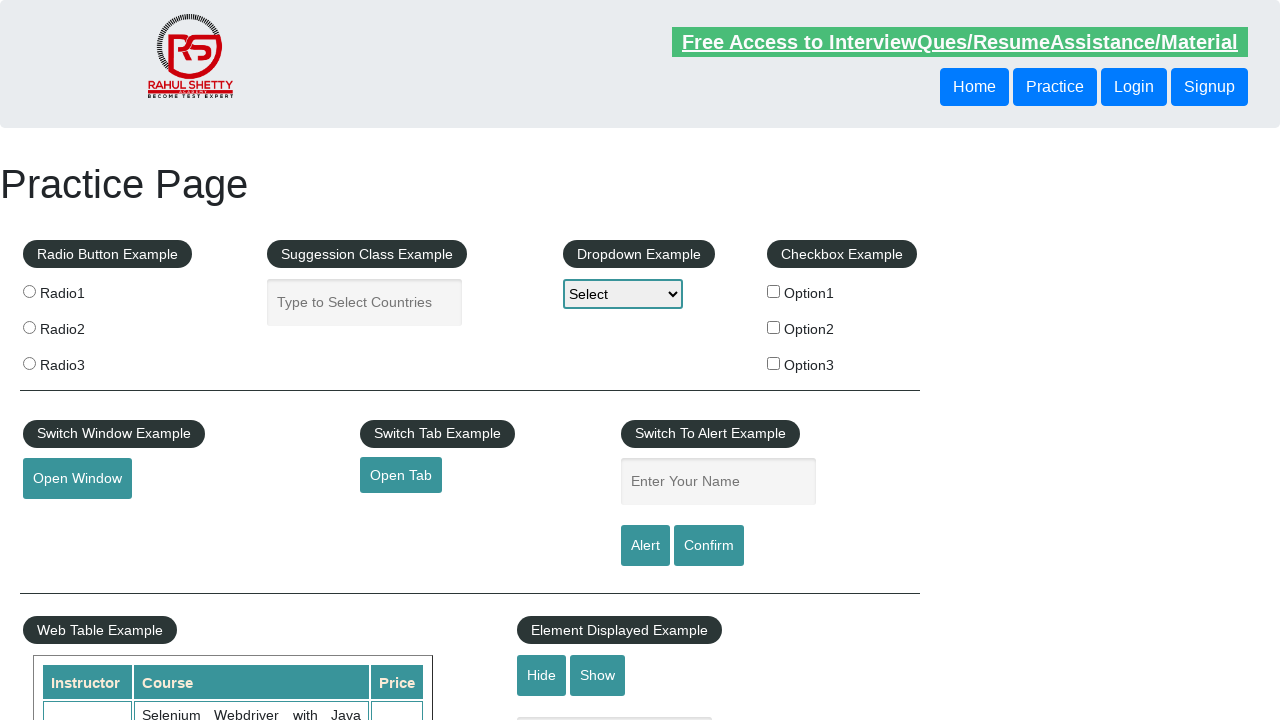

Scrolled down page by 500px to reveal tables
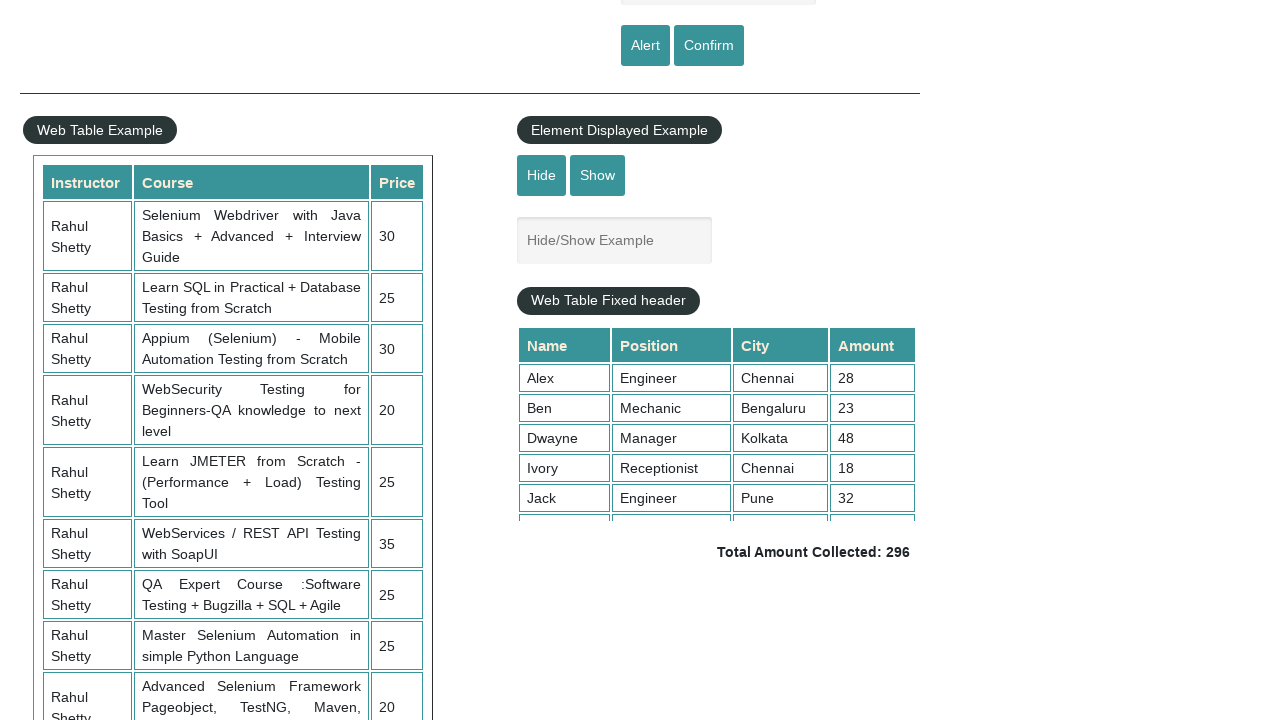

Scrolled within fixed header table by 500px
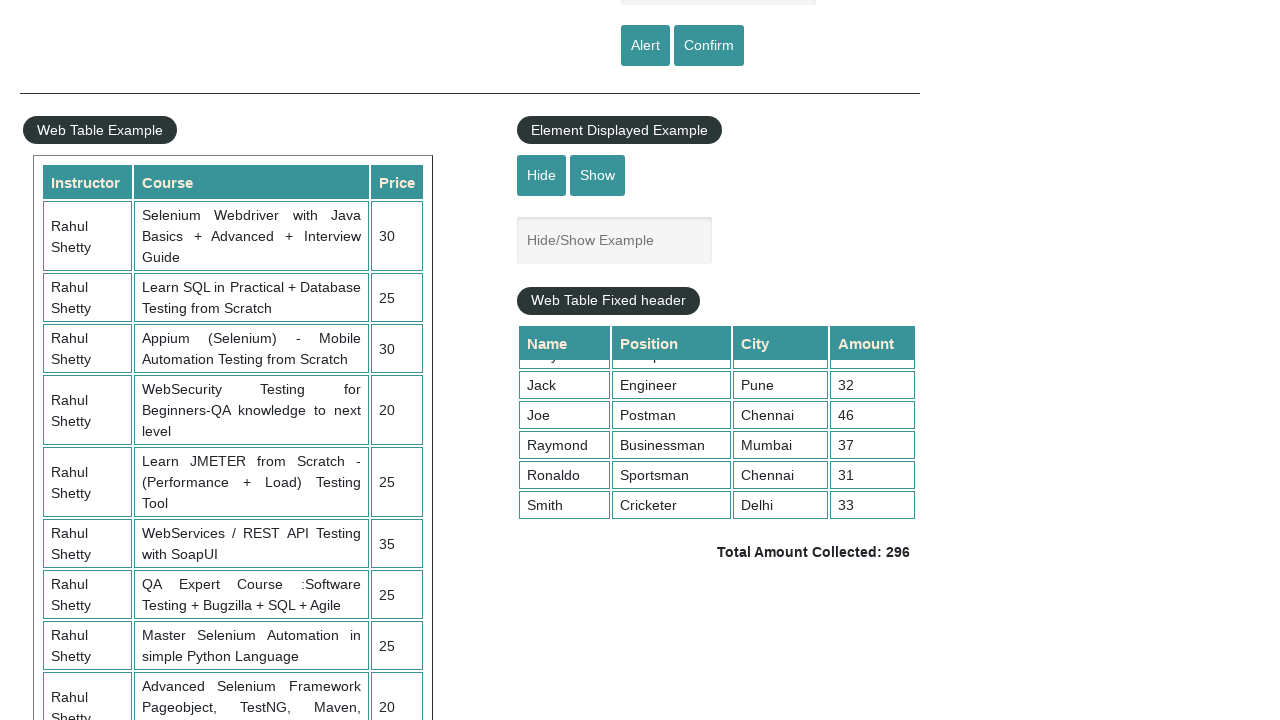

Second table (product) loaded successfully
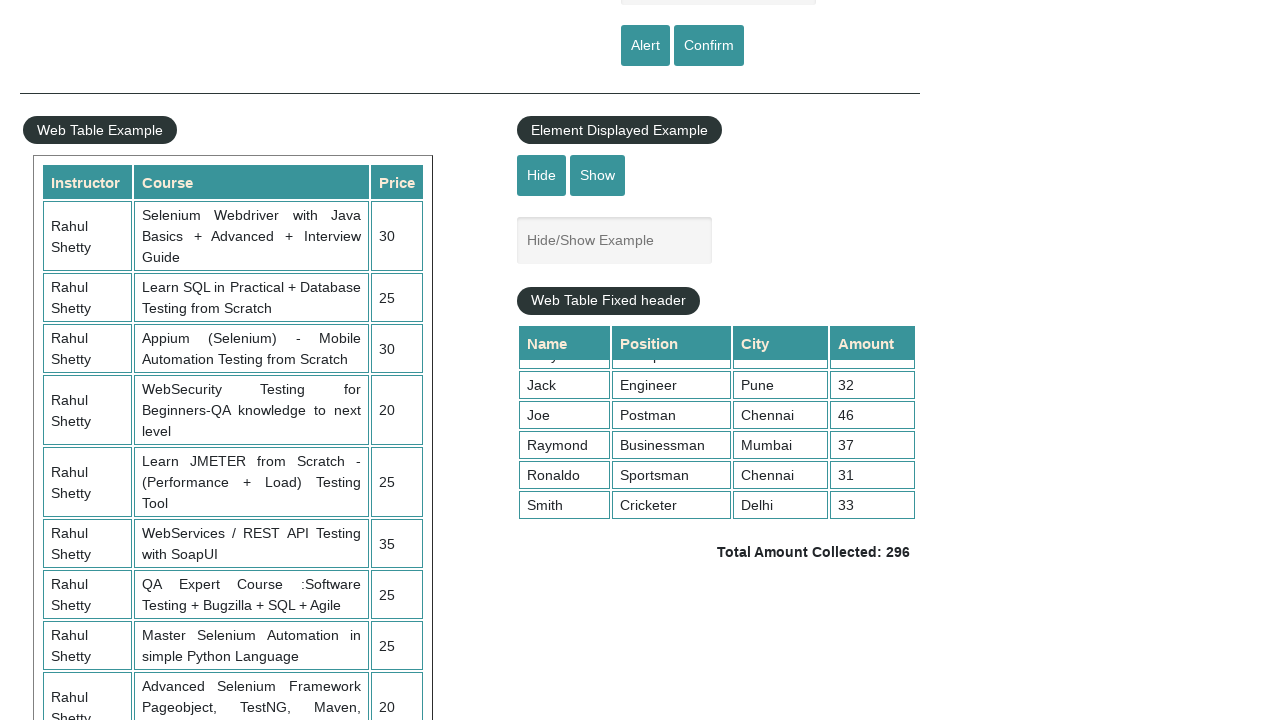

Retrieved all column 4 elements from second table
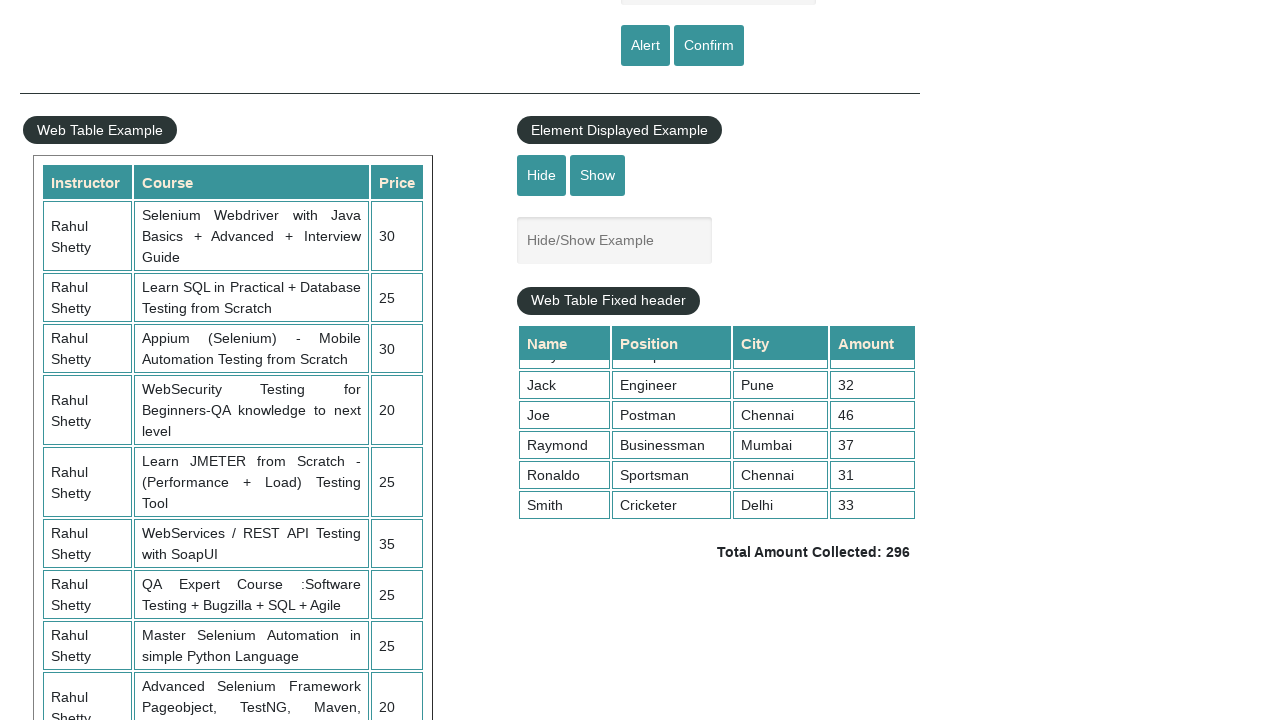

Calculated sum of column 4 values: 296
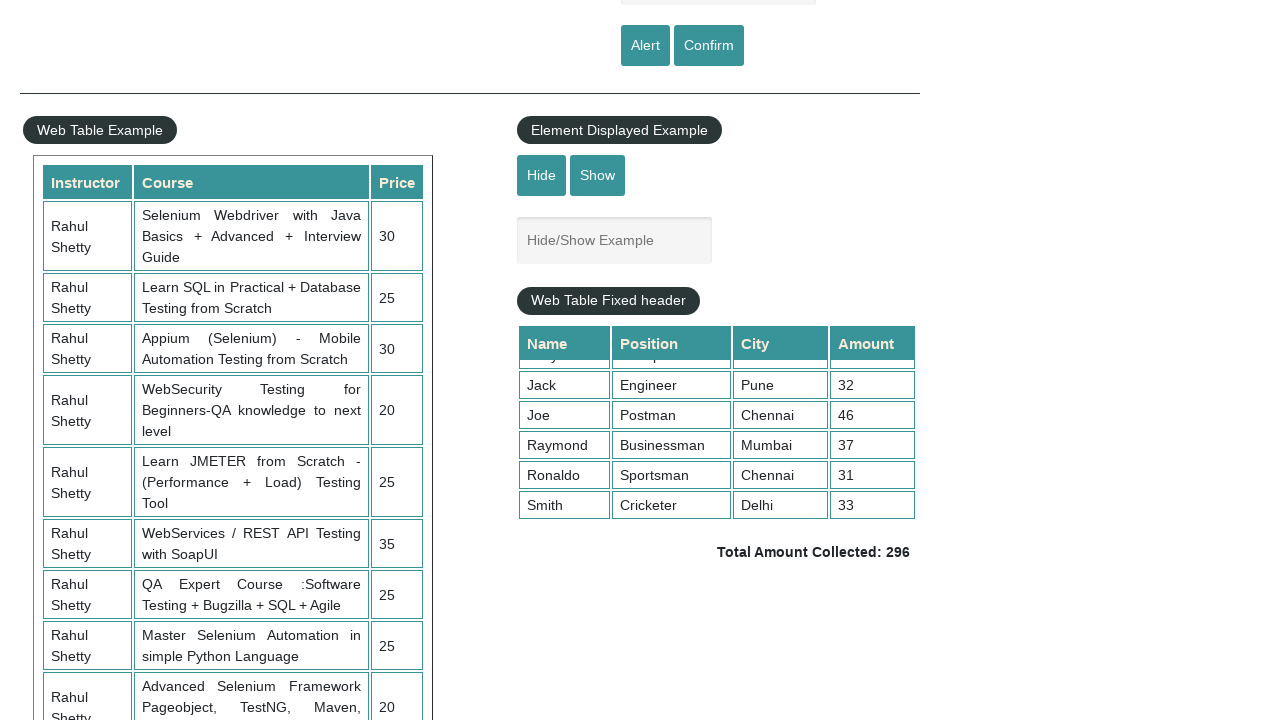

Retrieved displayed total amount text:  Total Amount Collected: 296 
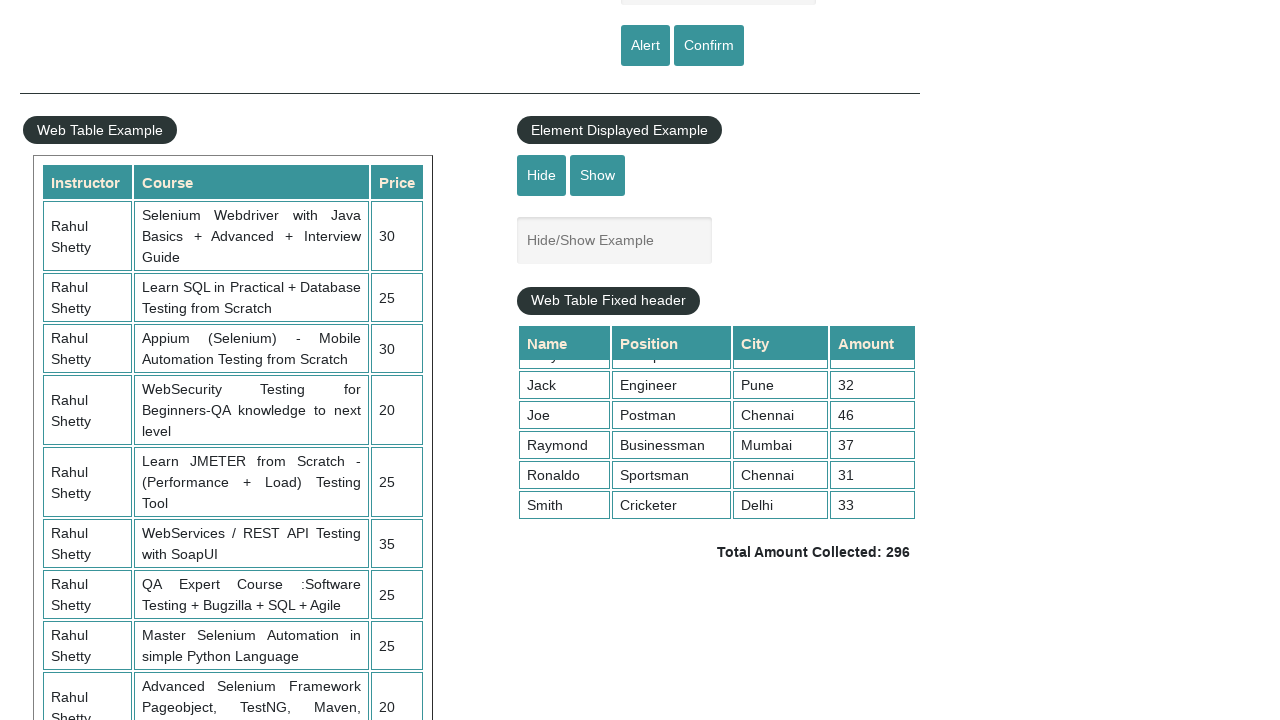

Parsed displayed total: 296
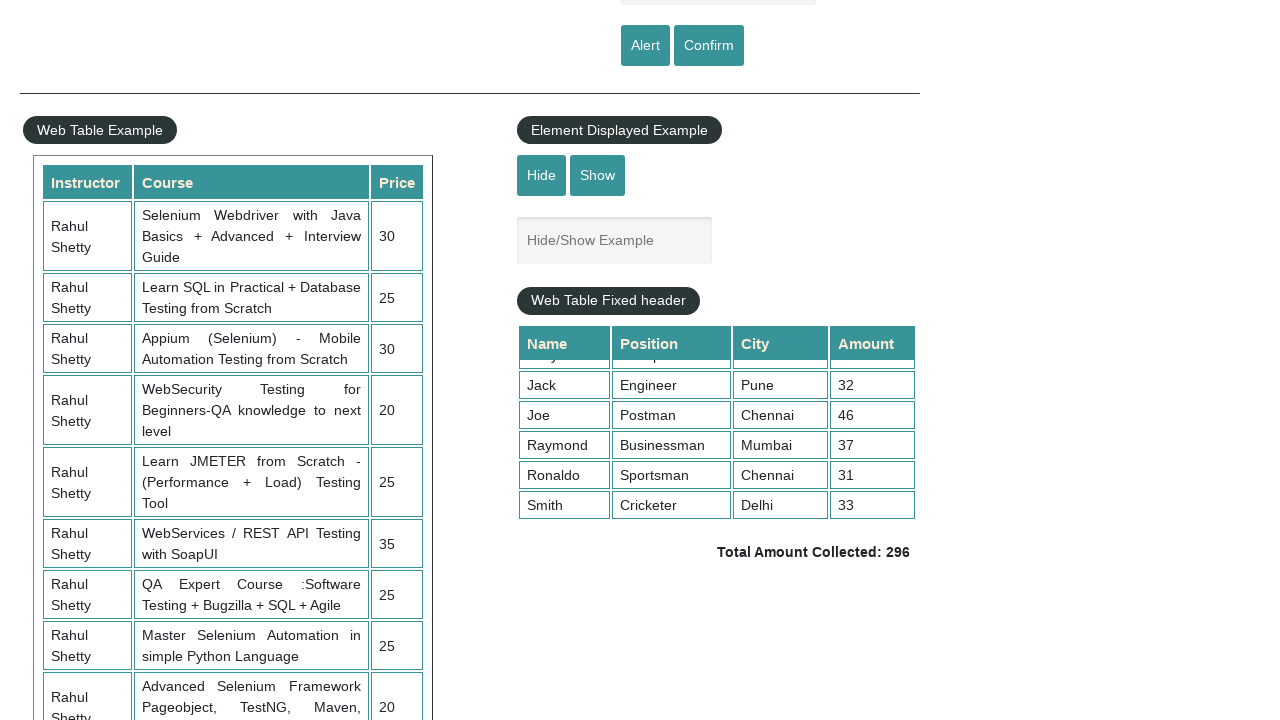

Validated second table: calculated sum (296) matches displayed total (296)
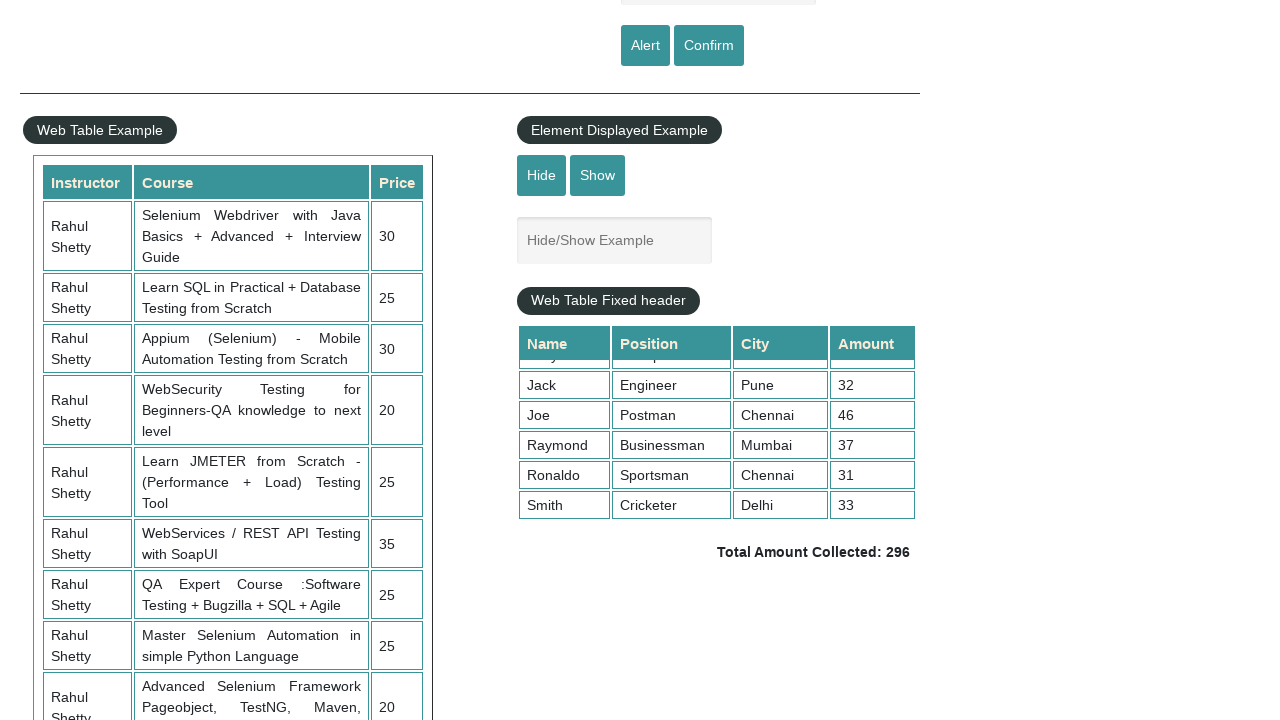

Retrieved all column 3 elements from first table
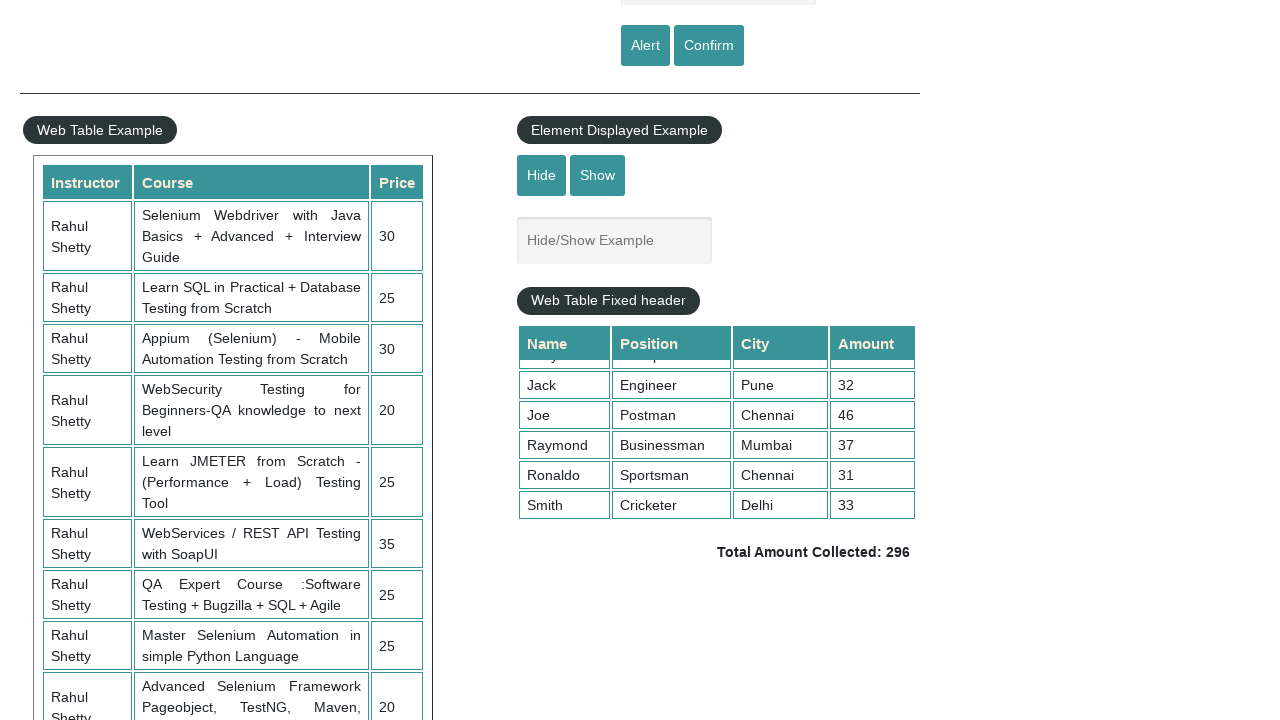

Calculated sum of first table column 3 values: 235
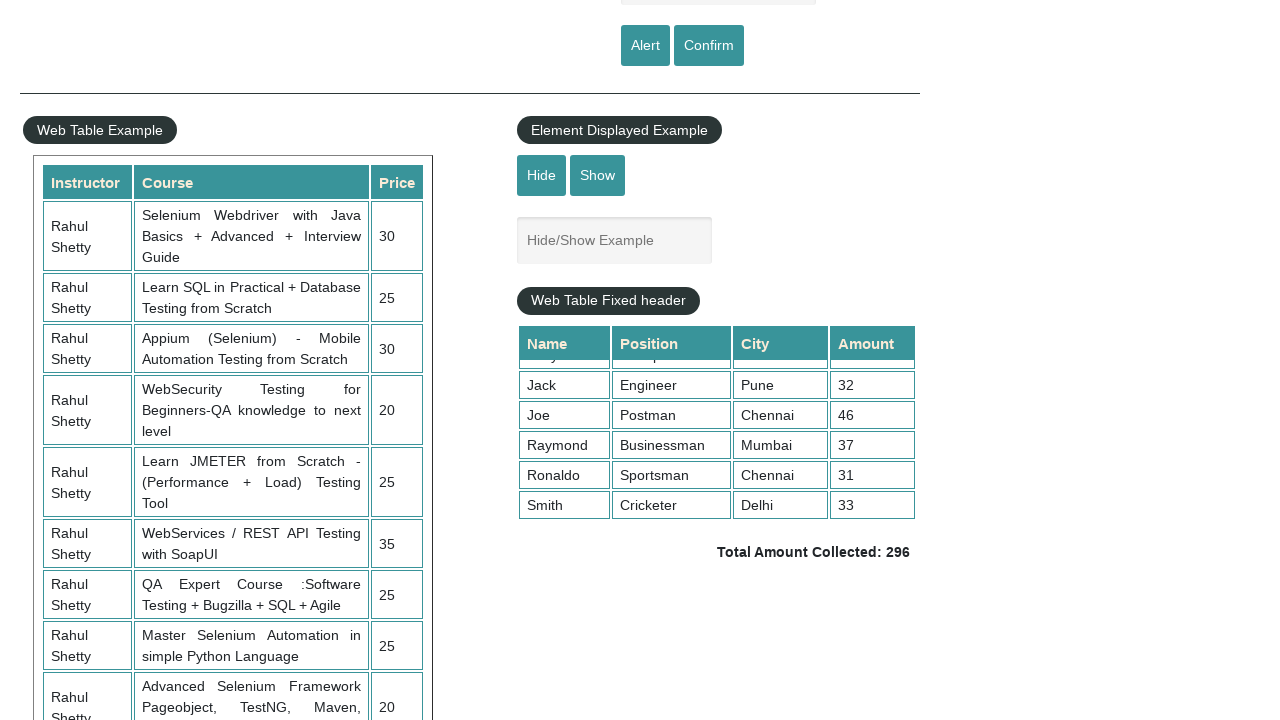

Printed first table sum: 235
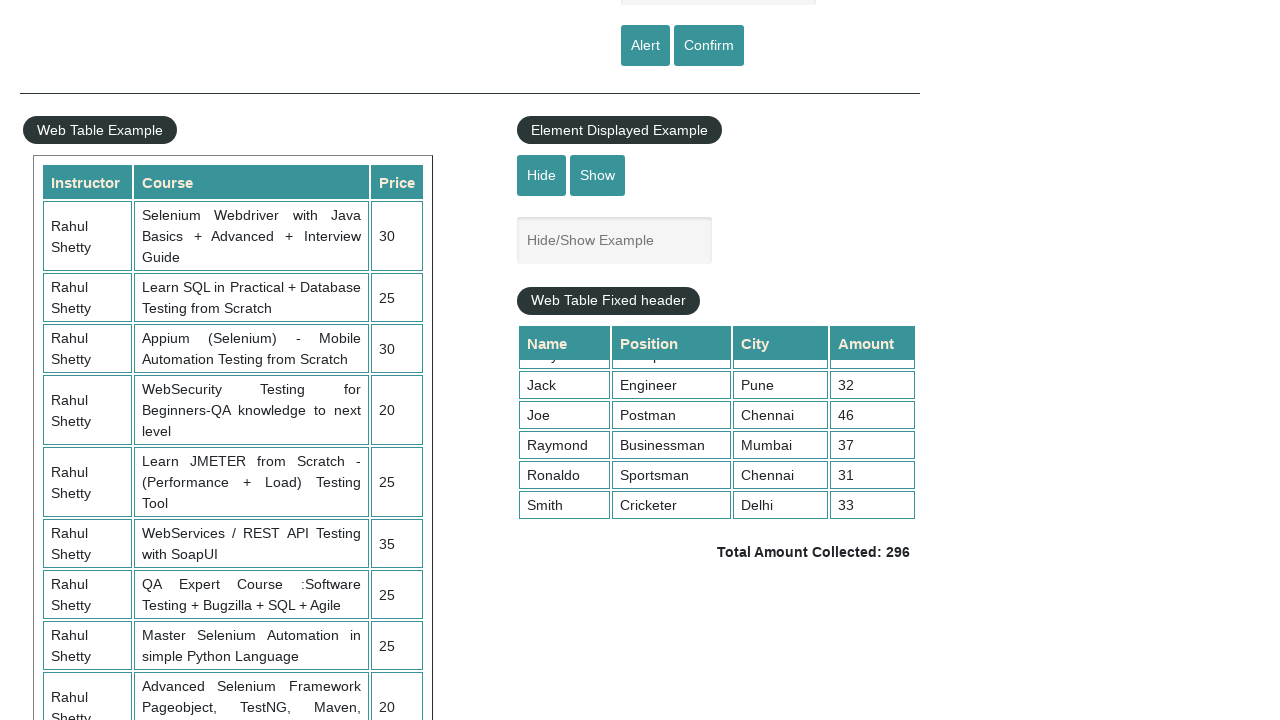

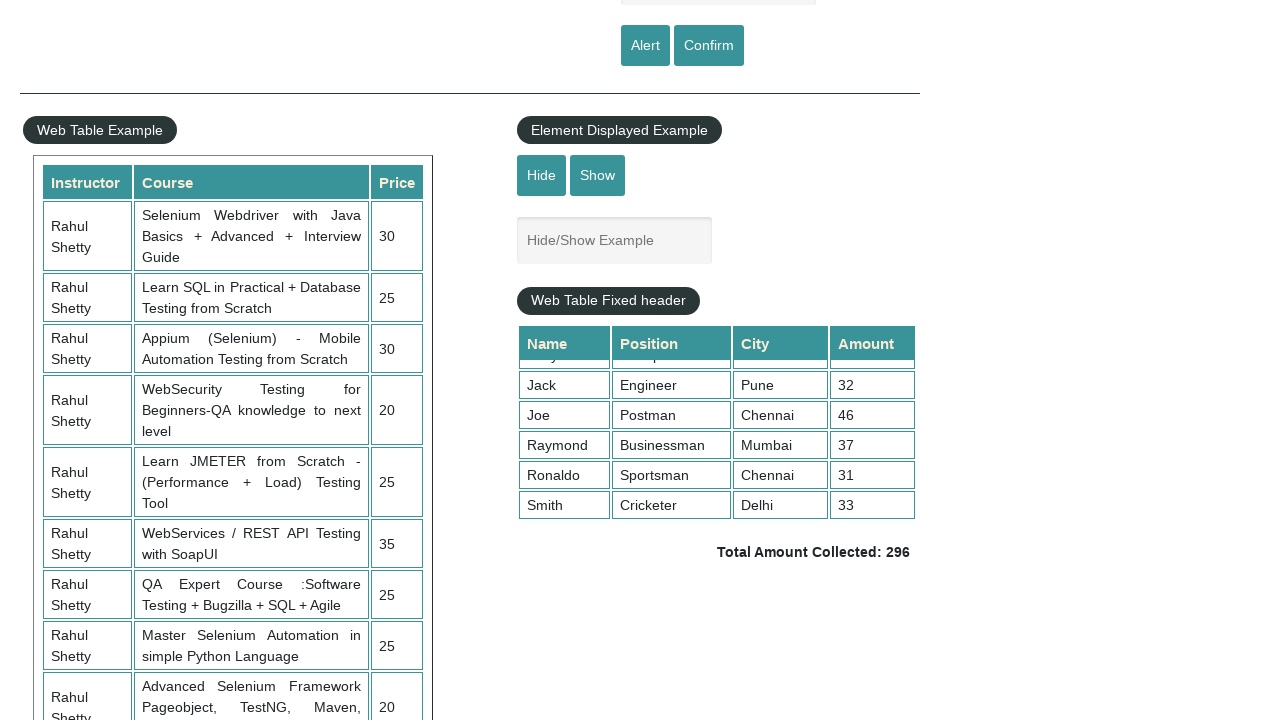